Tests form submission without filling the name field, clicking submit button directly to verify the default greeting message

Starting URL: https://lm.skillbox.cc/qa_tester/module01/

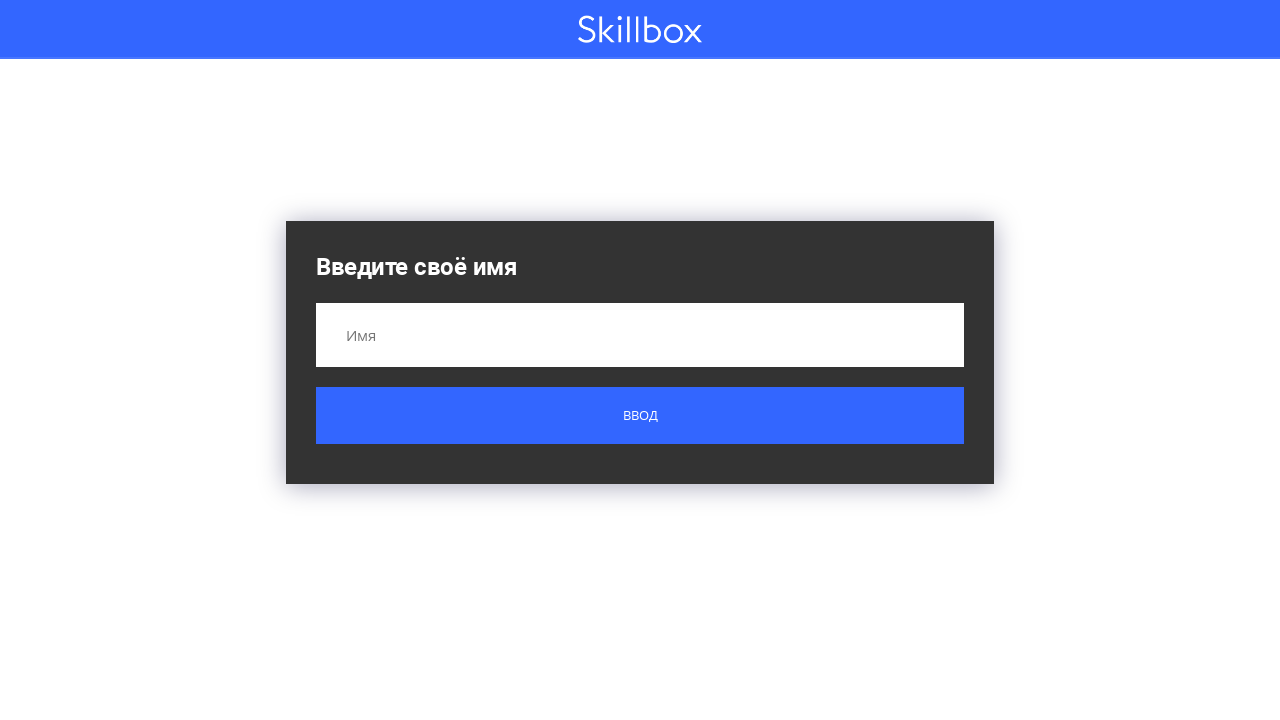

Navigated to form page
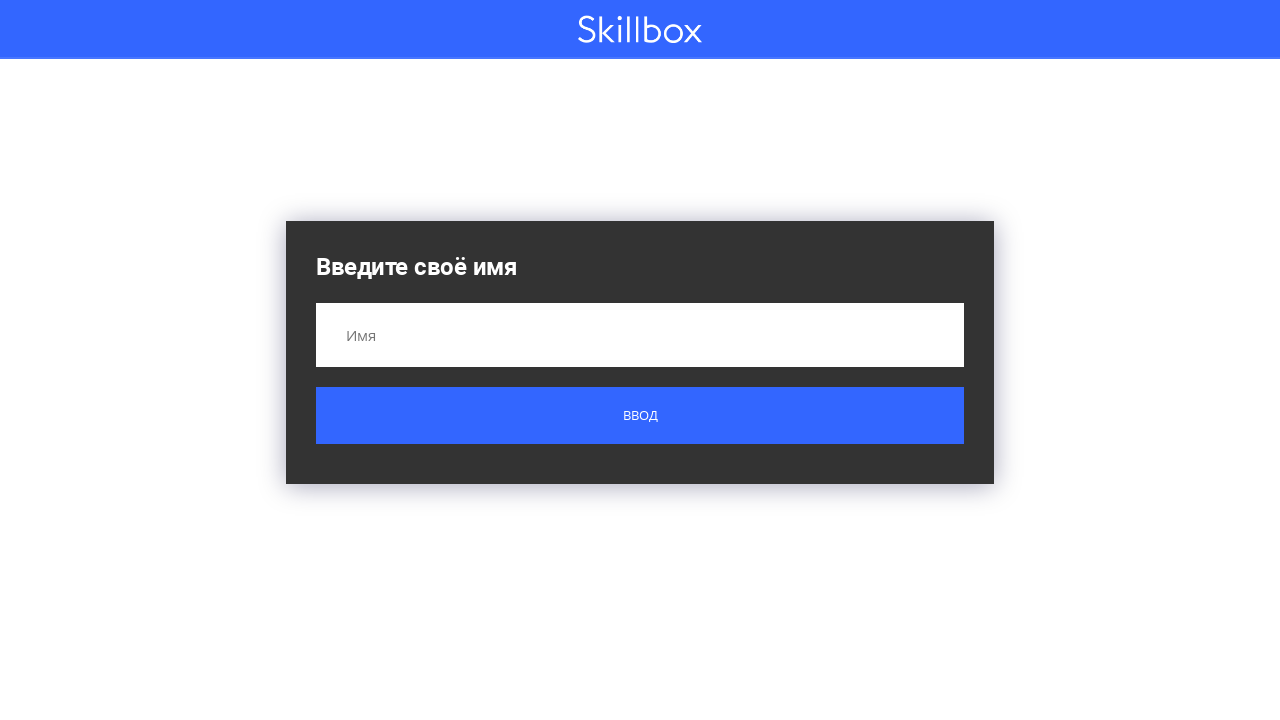

Clicked submit button without filling name field at (640, 416) on .button
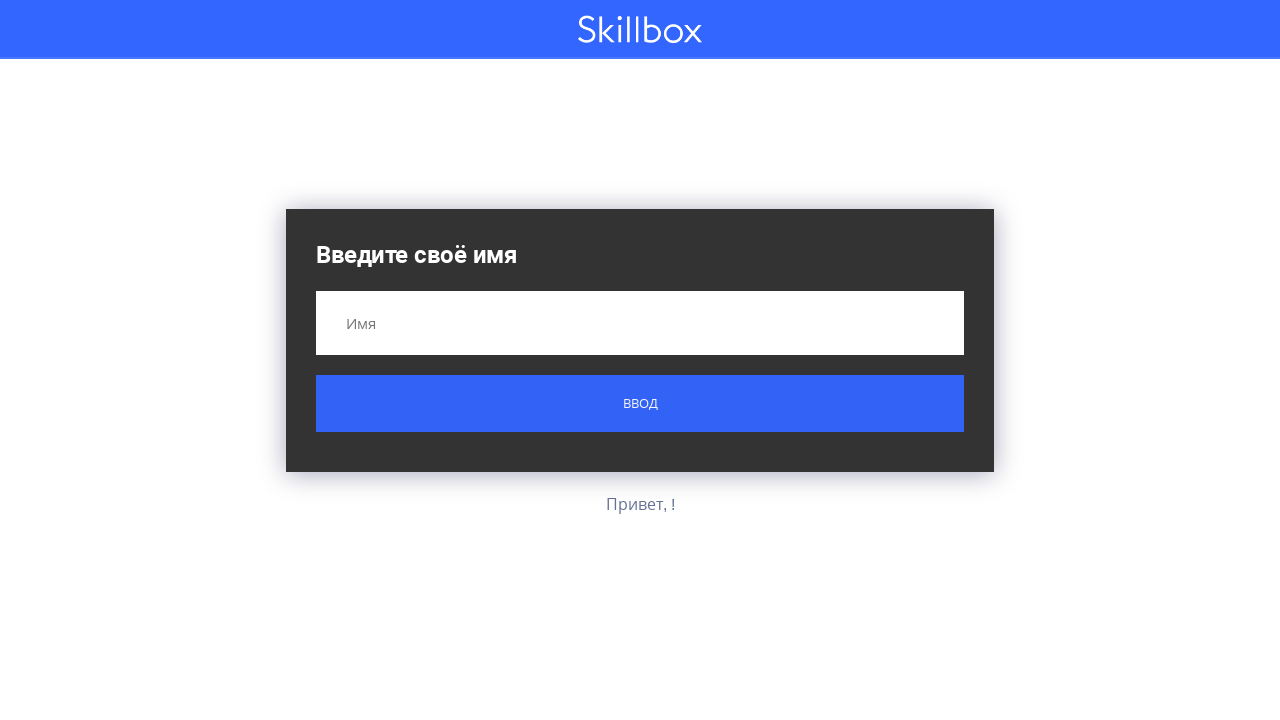

Default greeting message appeared after form submission
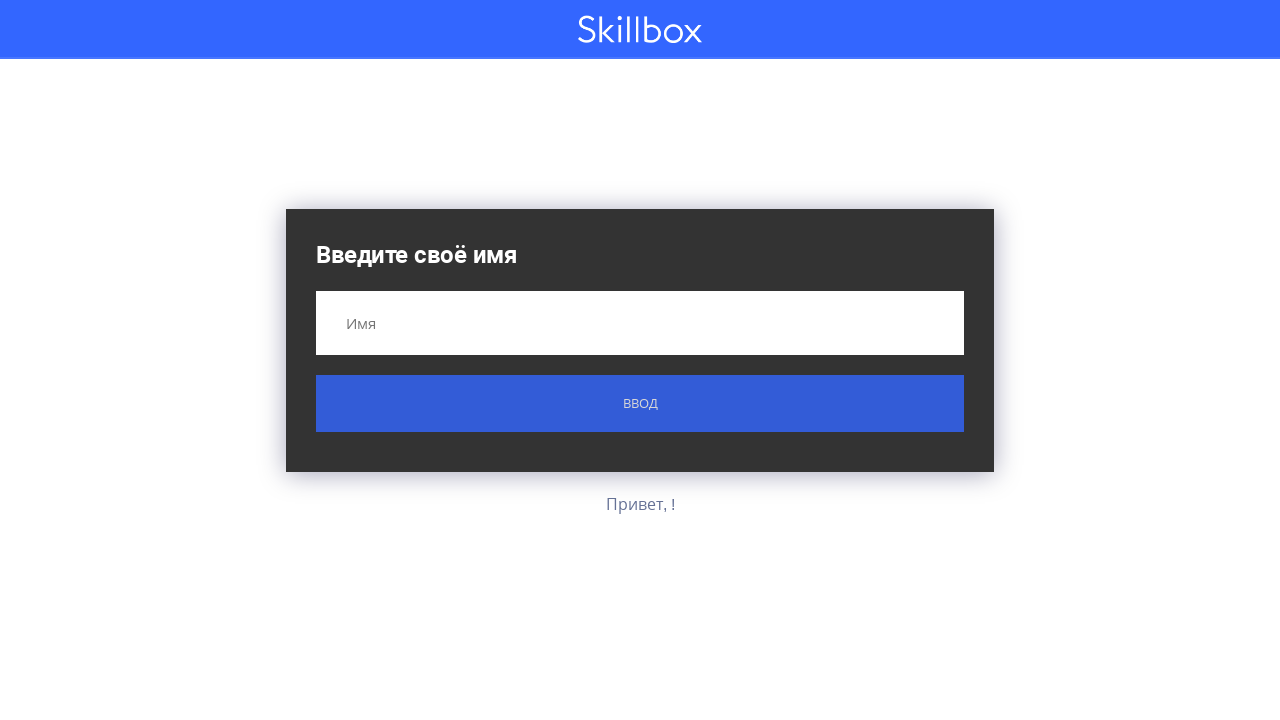

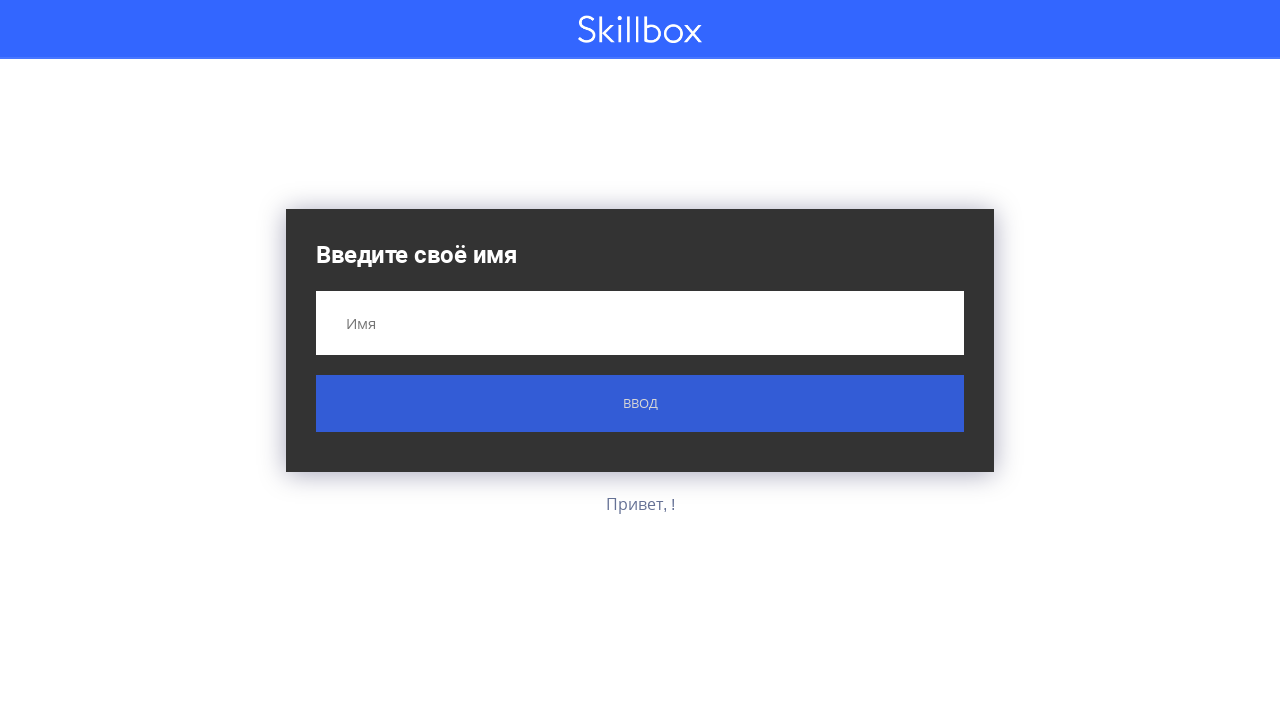